Tests JavaScript alert and confirm dialog handling by filling a name field, triggering alerts, and accepting/dismissing them

Starting URL: https://rahulshettyacademy.com/AutomationPractice/

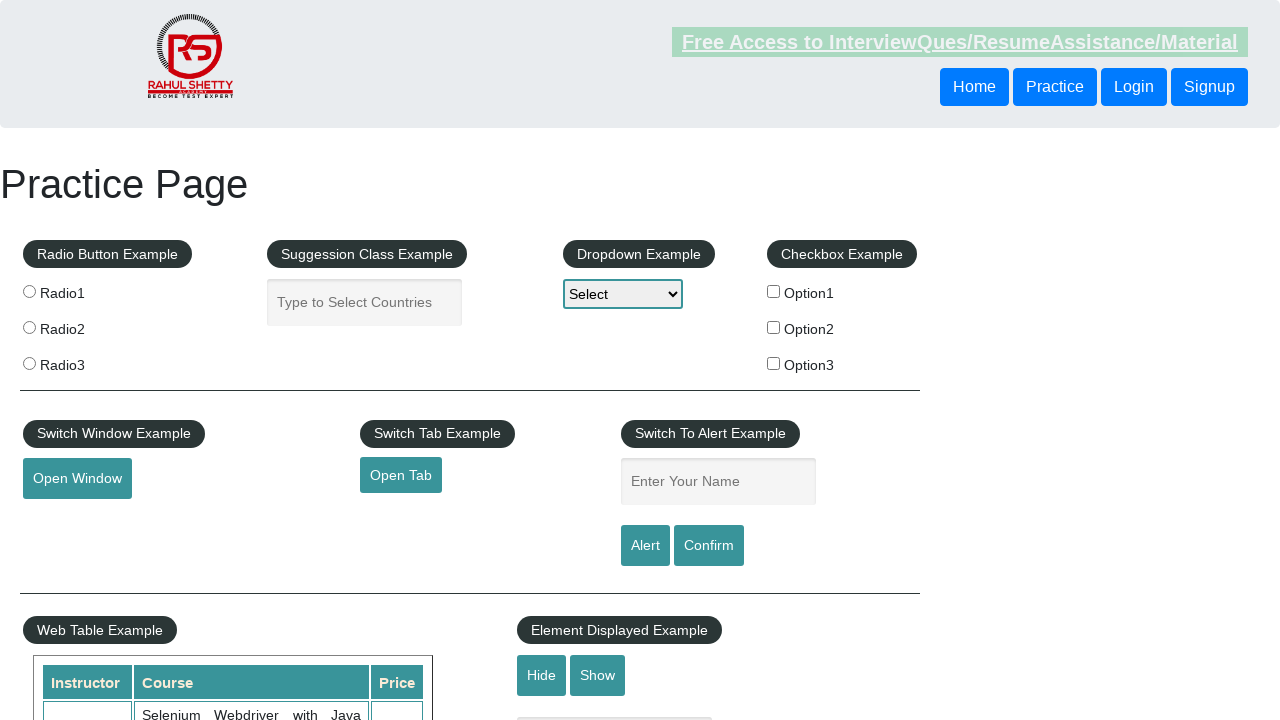

Filled name field with 'Kushagra' on #name
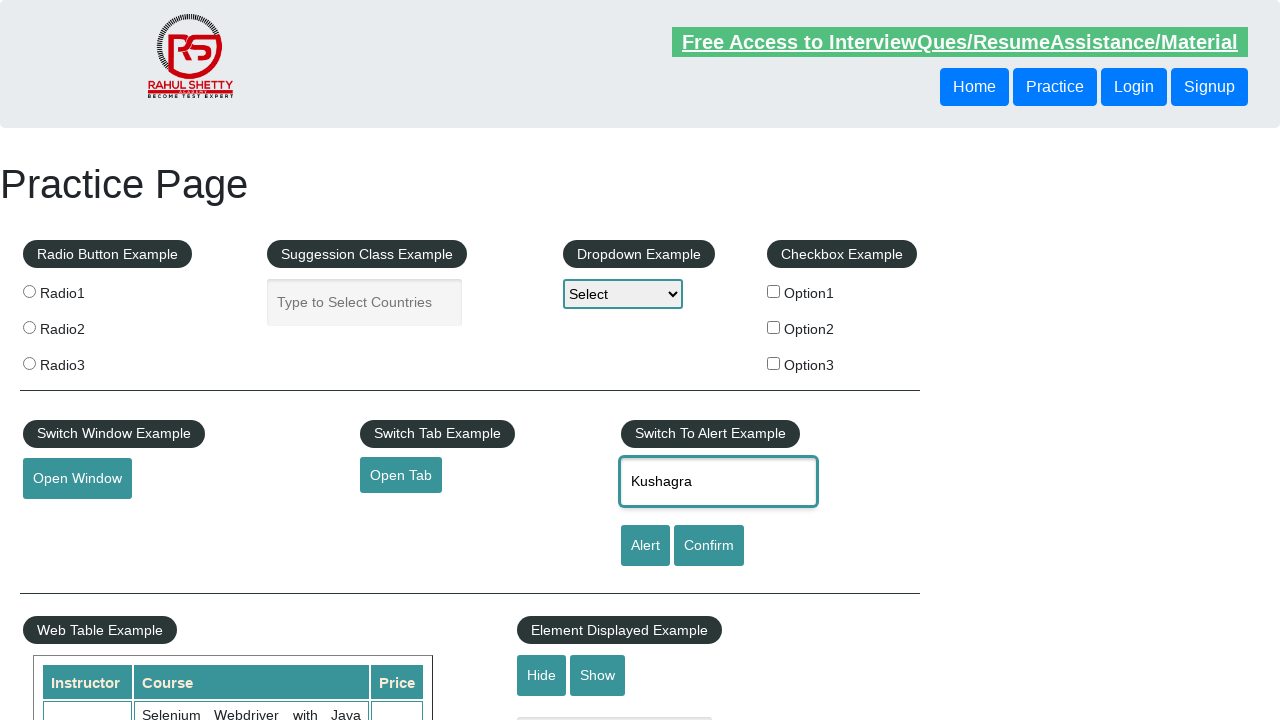

Clicked alert button to trigger JavaScript alert dialog at (645, 546) on #alertbtn
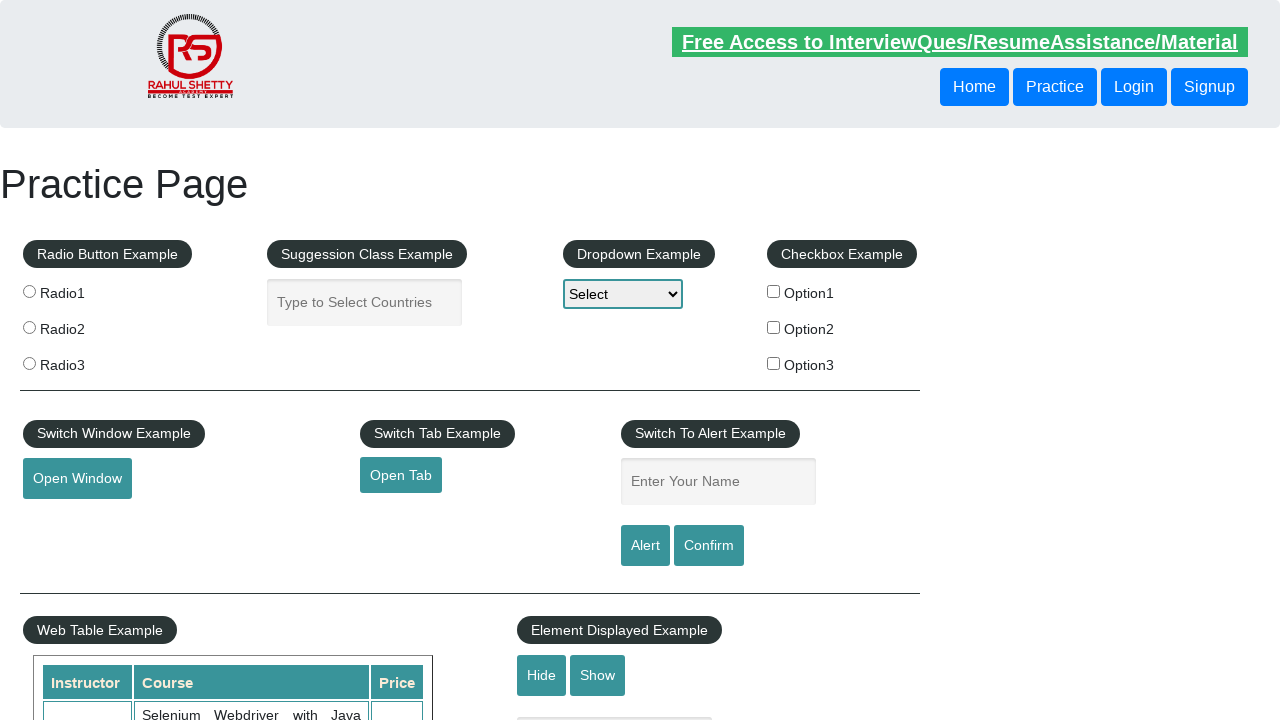

Set up dialog handler to accept alert
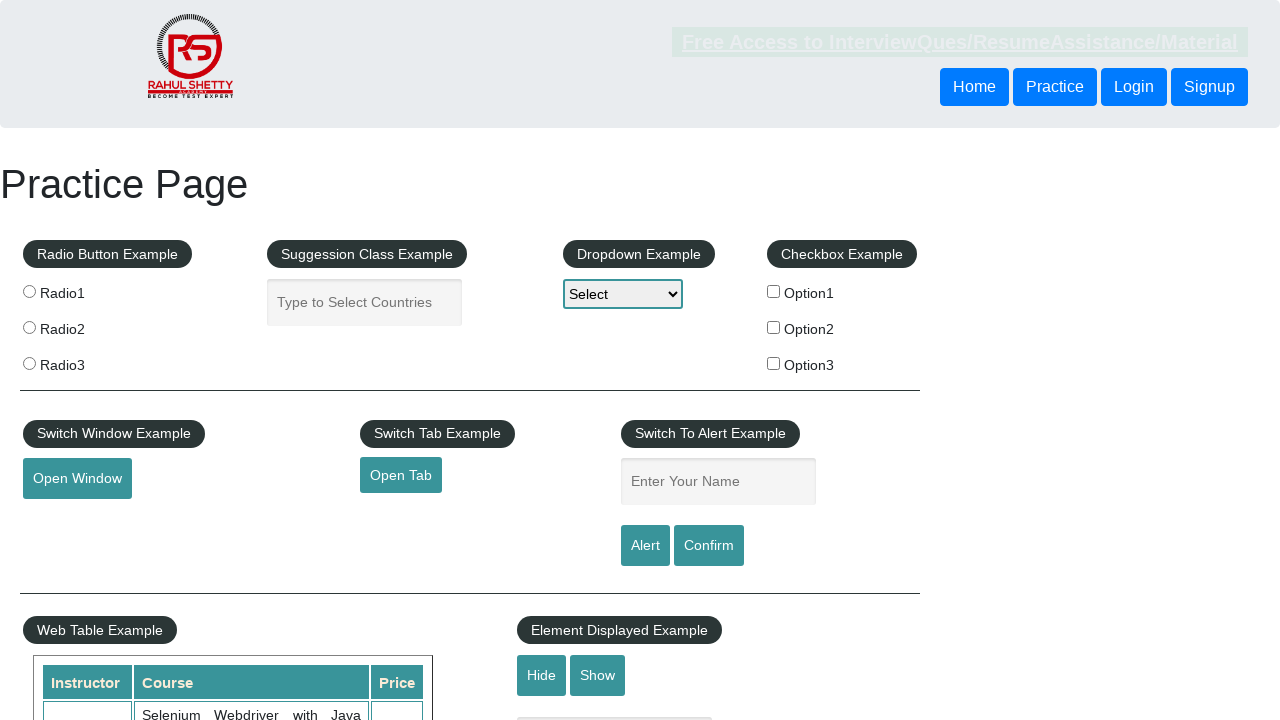

Waited for alert to be processed
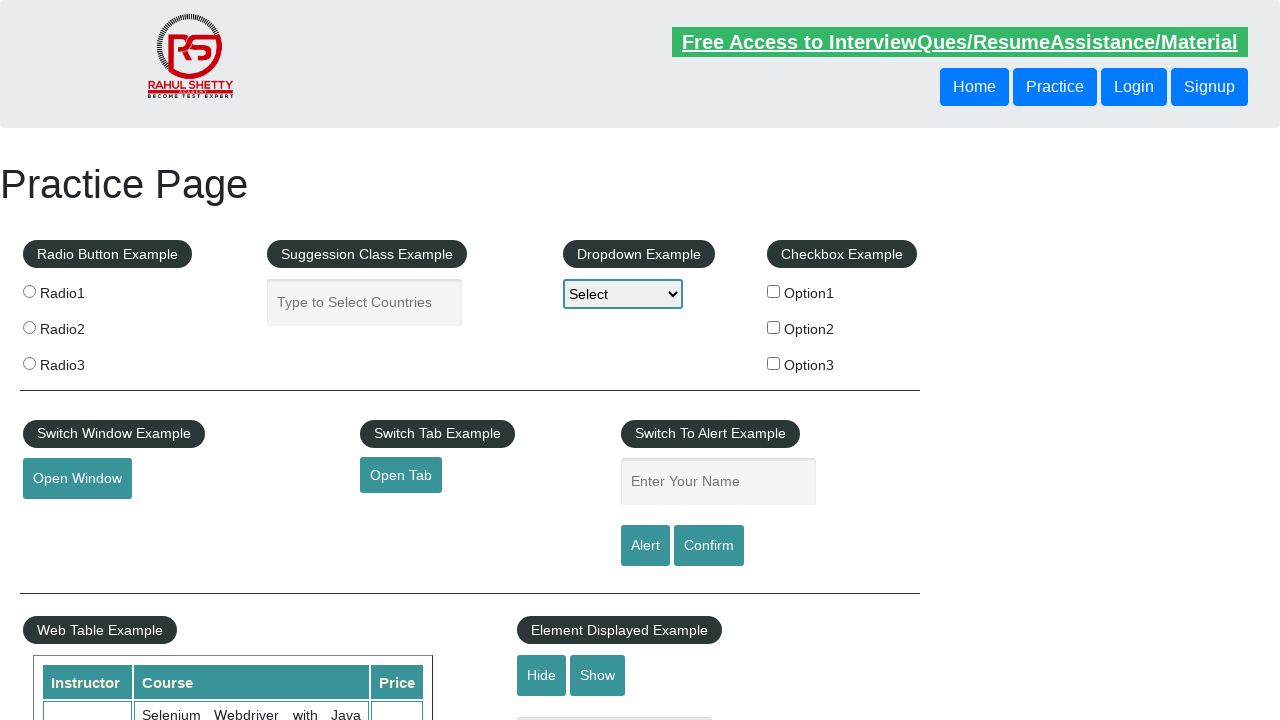

Set up dialog handler to dismiss confirm dialog
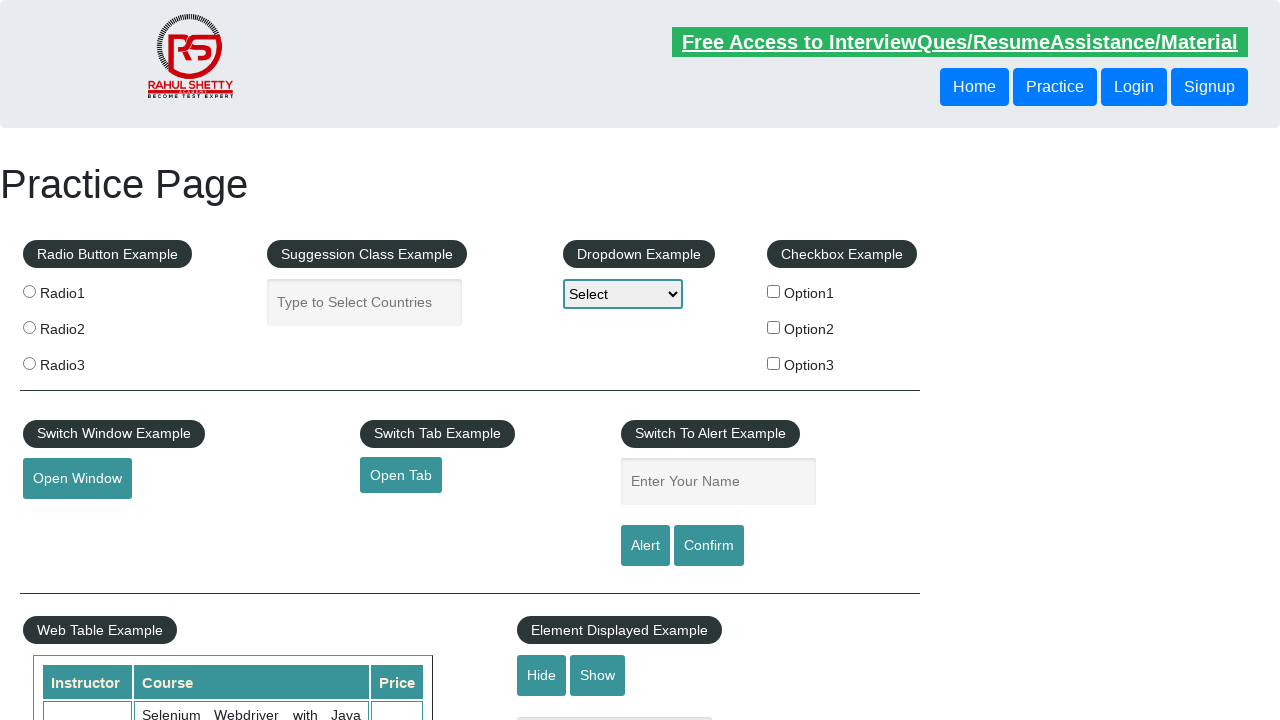

Clicked confirm button to trigger JavaScript confirm dialog at (709, 546) on #confirmbtn
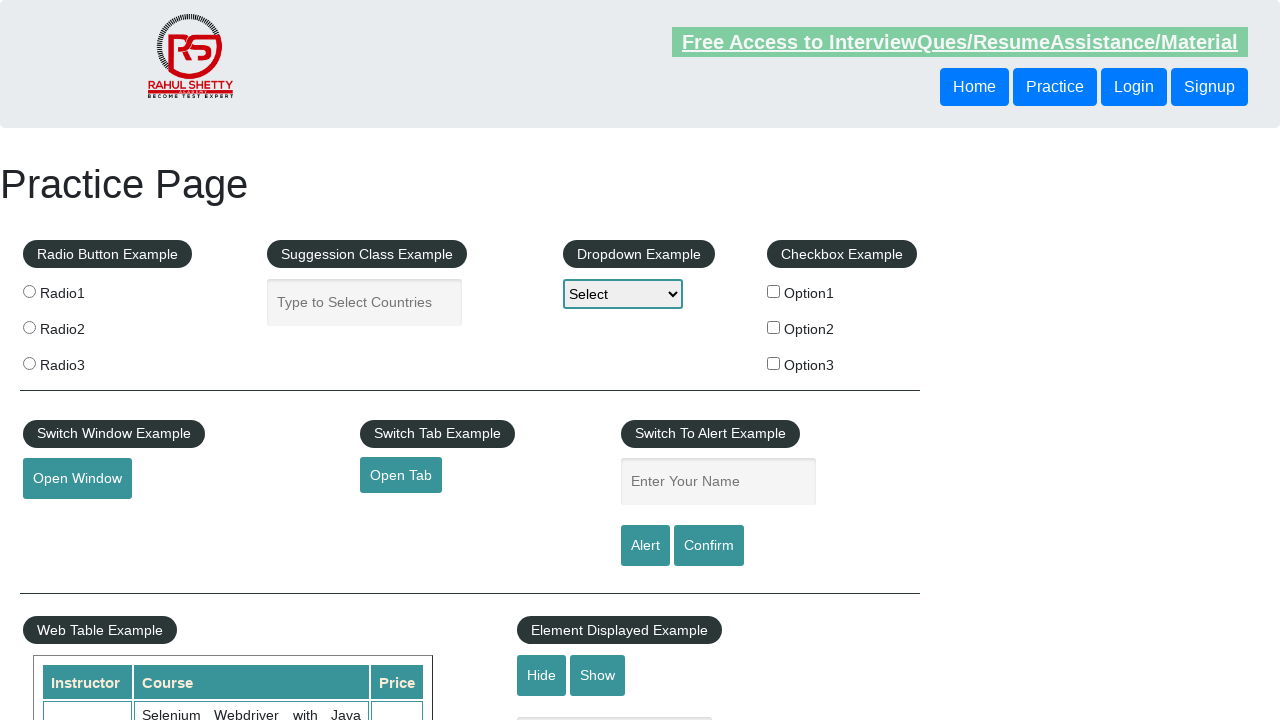

Waited for confirm dialog to be processed
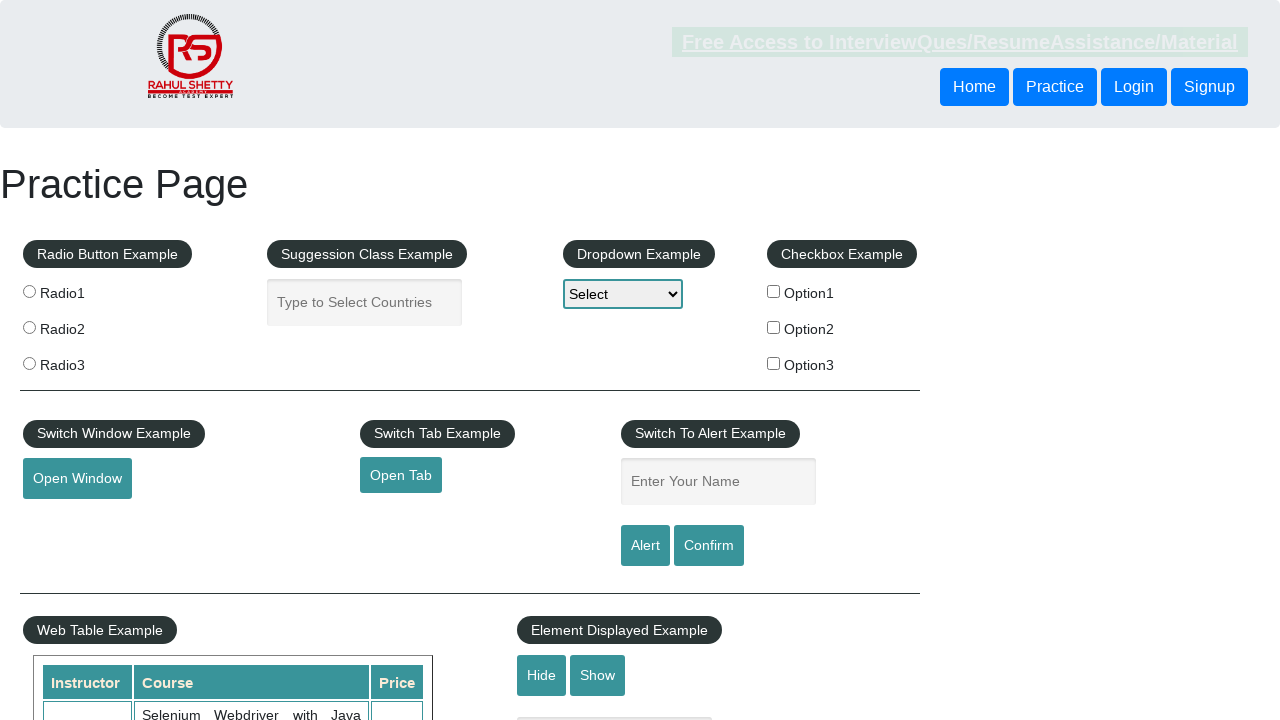

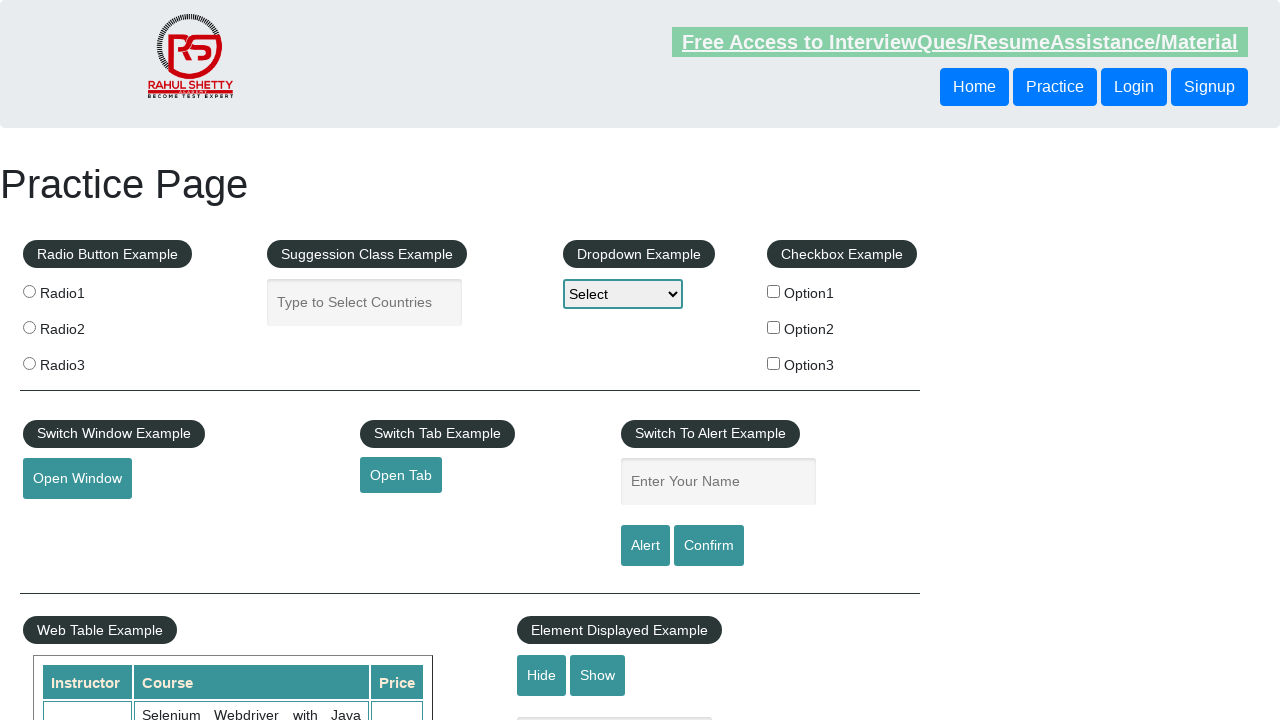